Performs a search on the Mexican Supreme Court's judicial thesis database by entering a search term and clicking the search button

Starting URL: https://sjf2.scjn.gob.mx/busqueda-principal-tesis

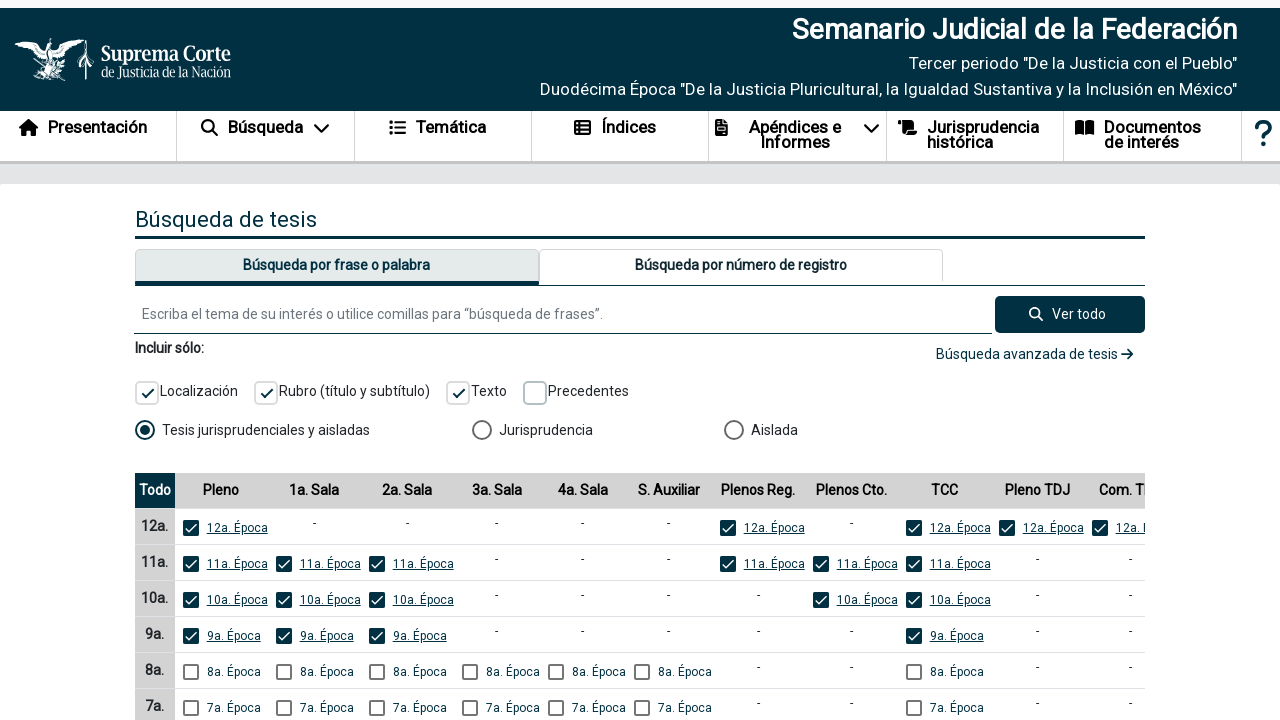

Waited 5 seconds for page to load
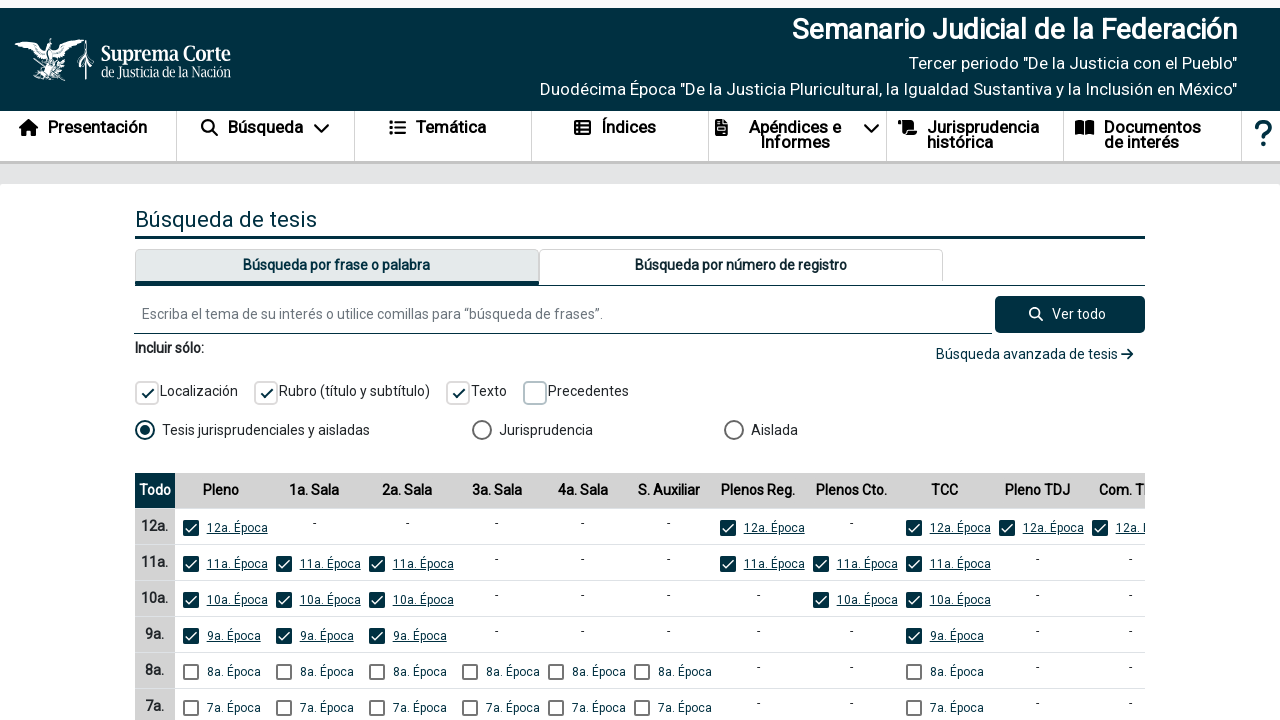

Located all input fields on the page
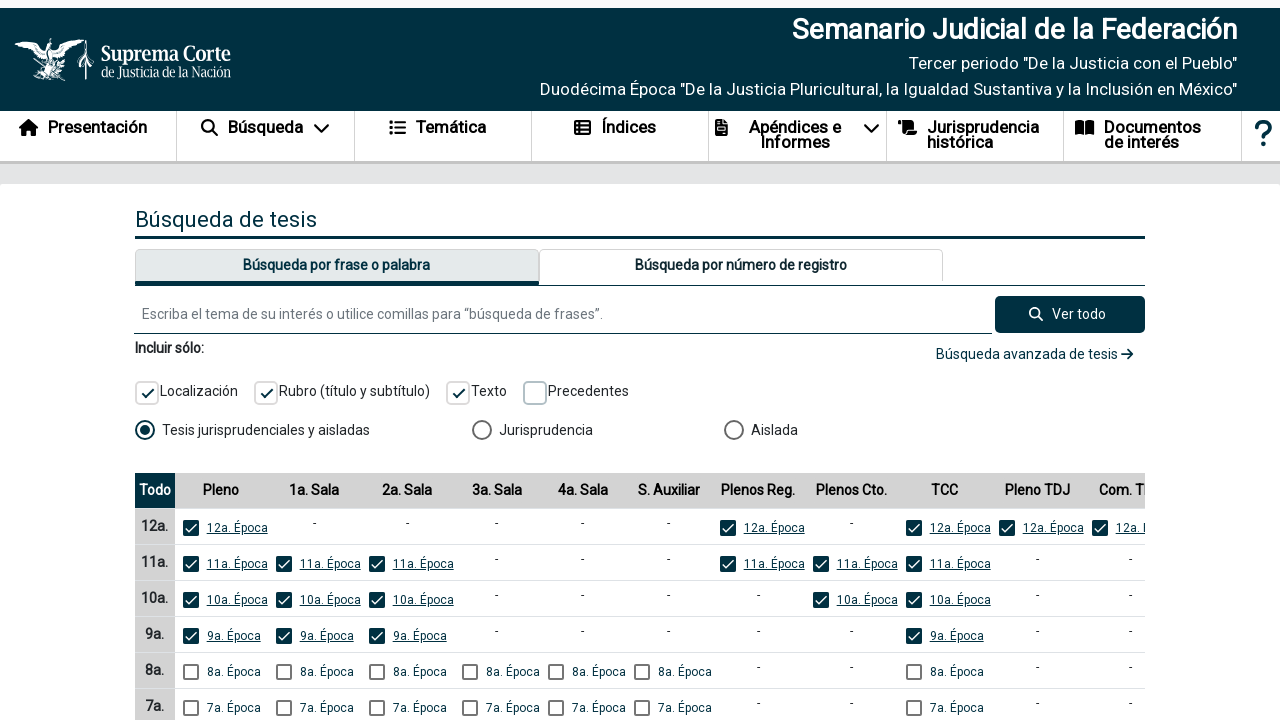

Found visible search input field
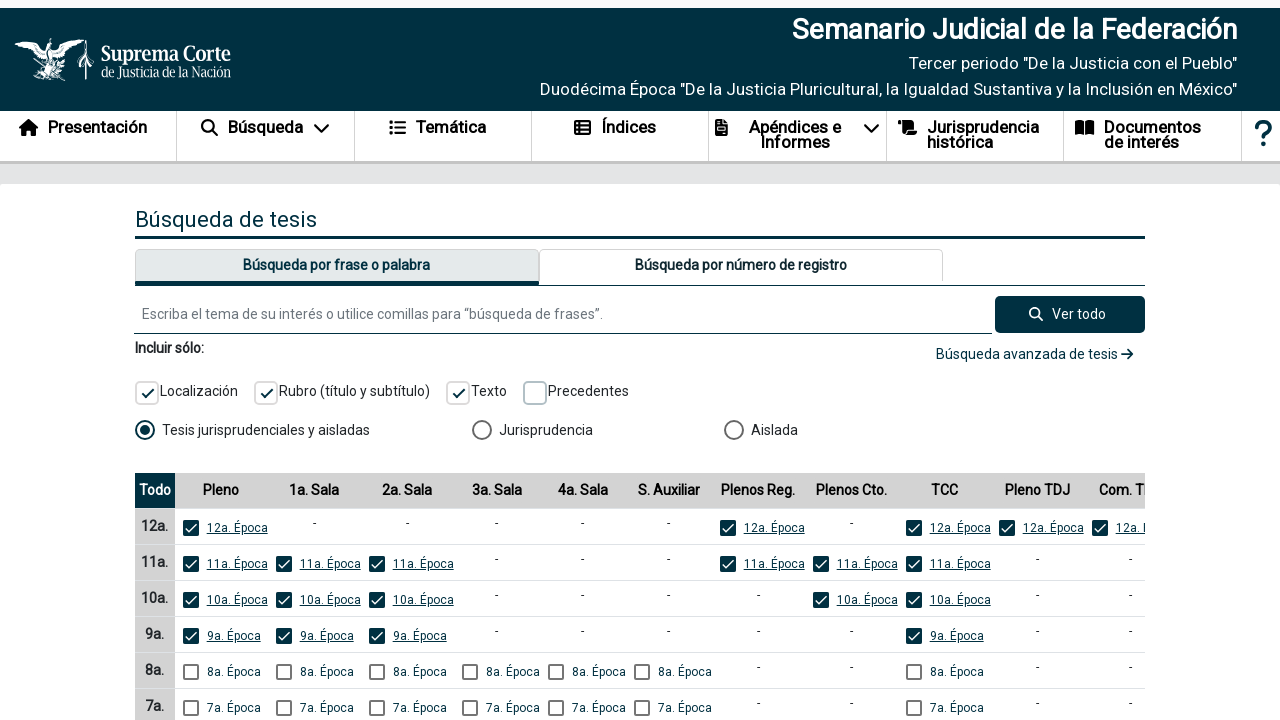

Cleared search input field on input >> nth=4
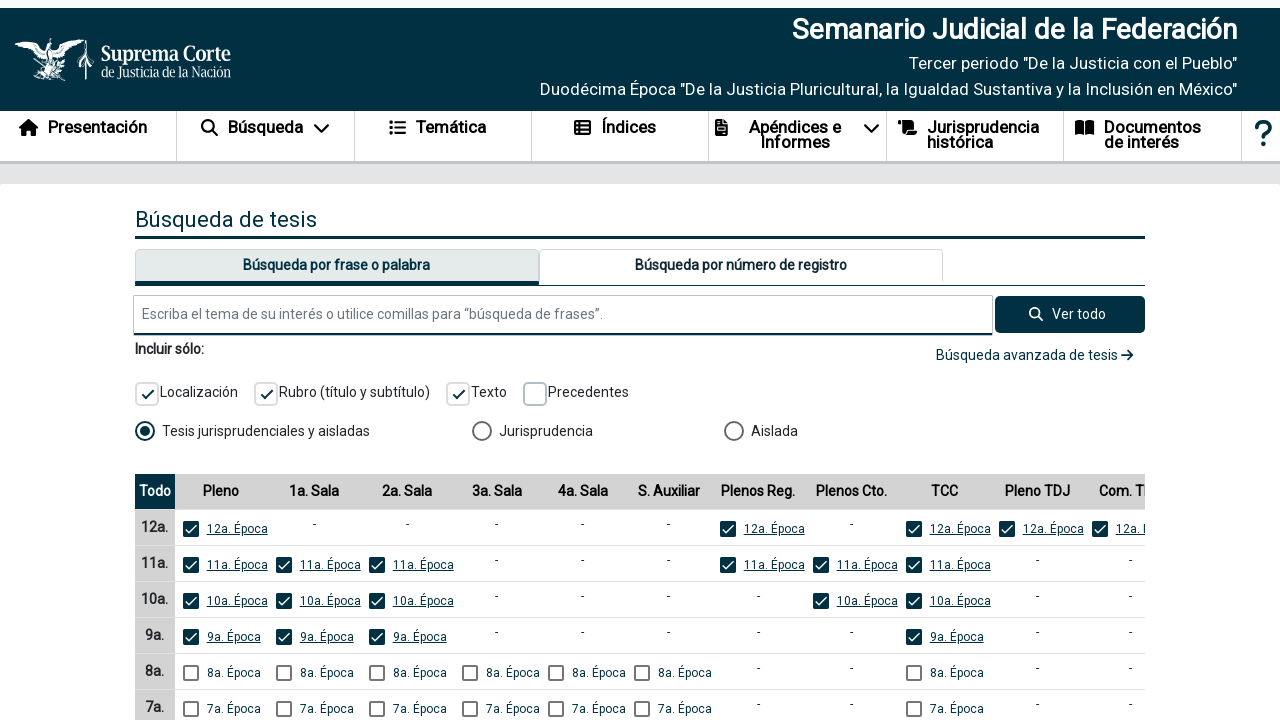

Filled search field with 'derecho' on input >> nth=4
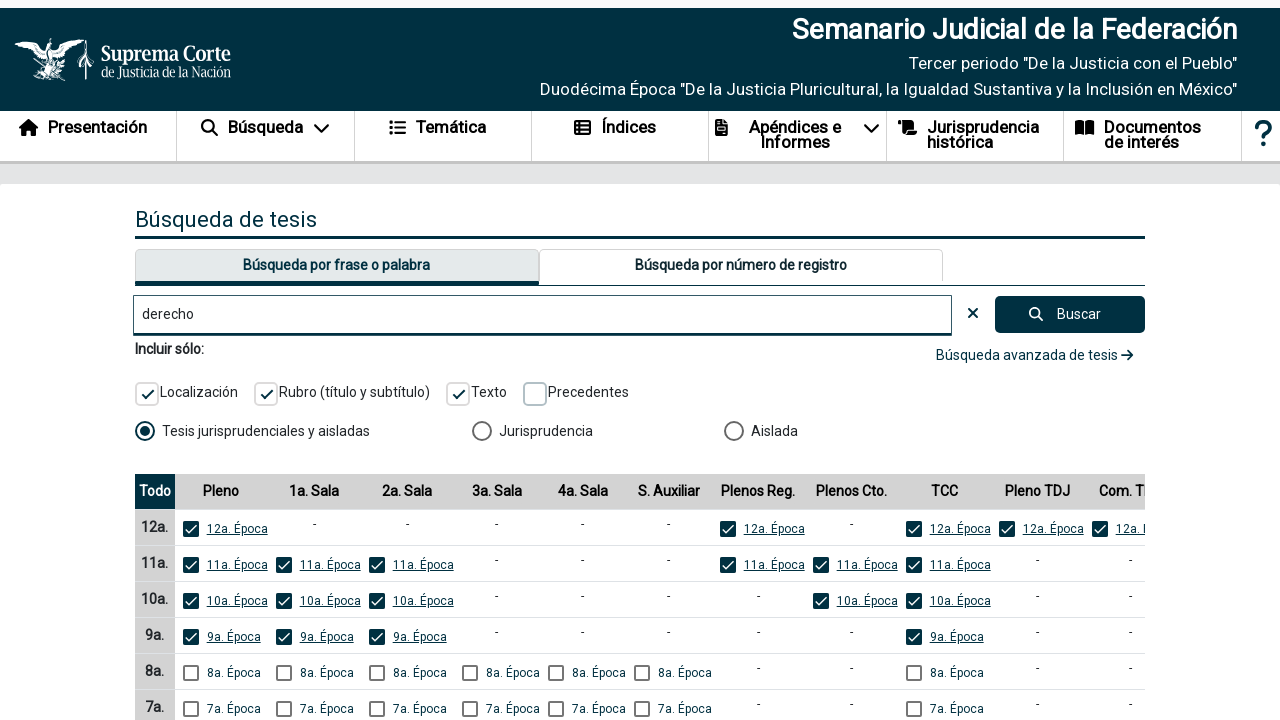

Waited 2 seconds for search input to process
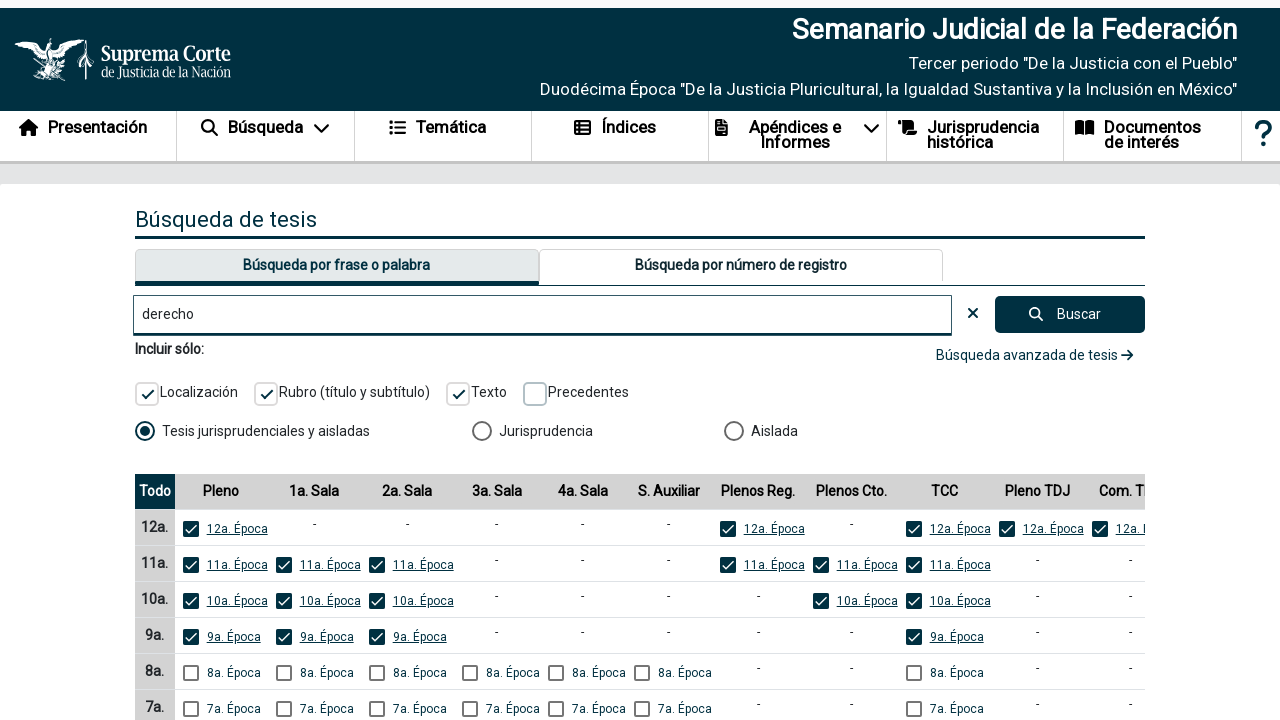

Located all buttons on the page
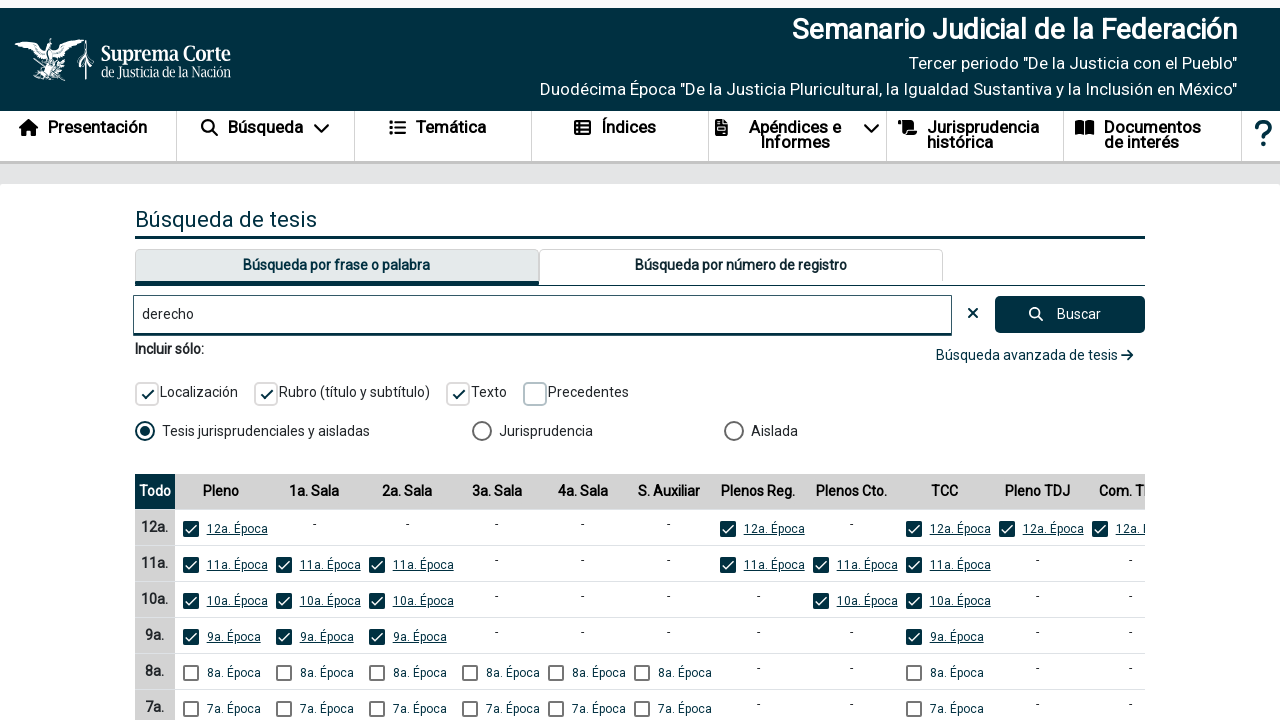

Waited 5 seconds for search results to load
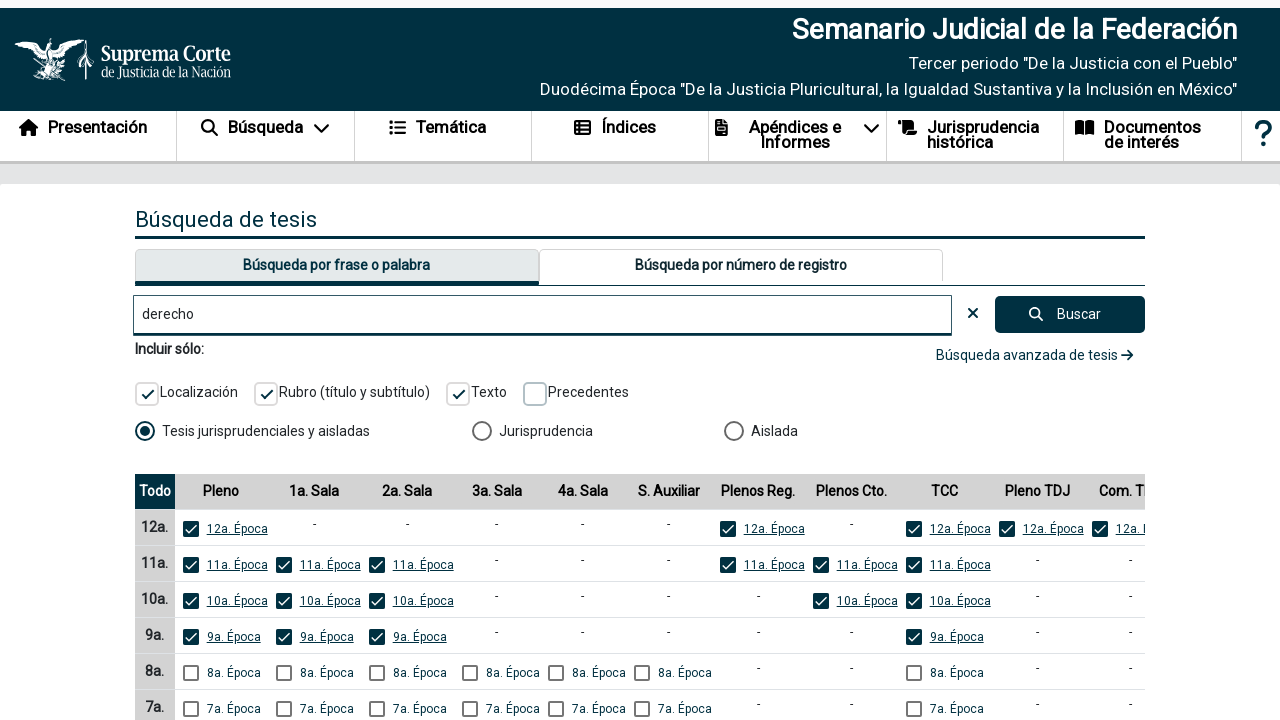

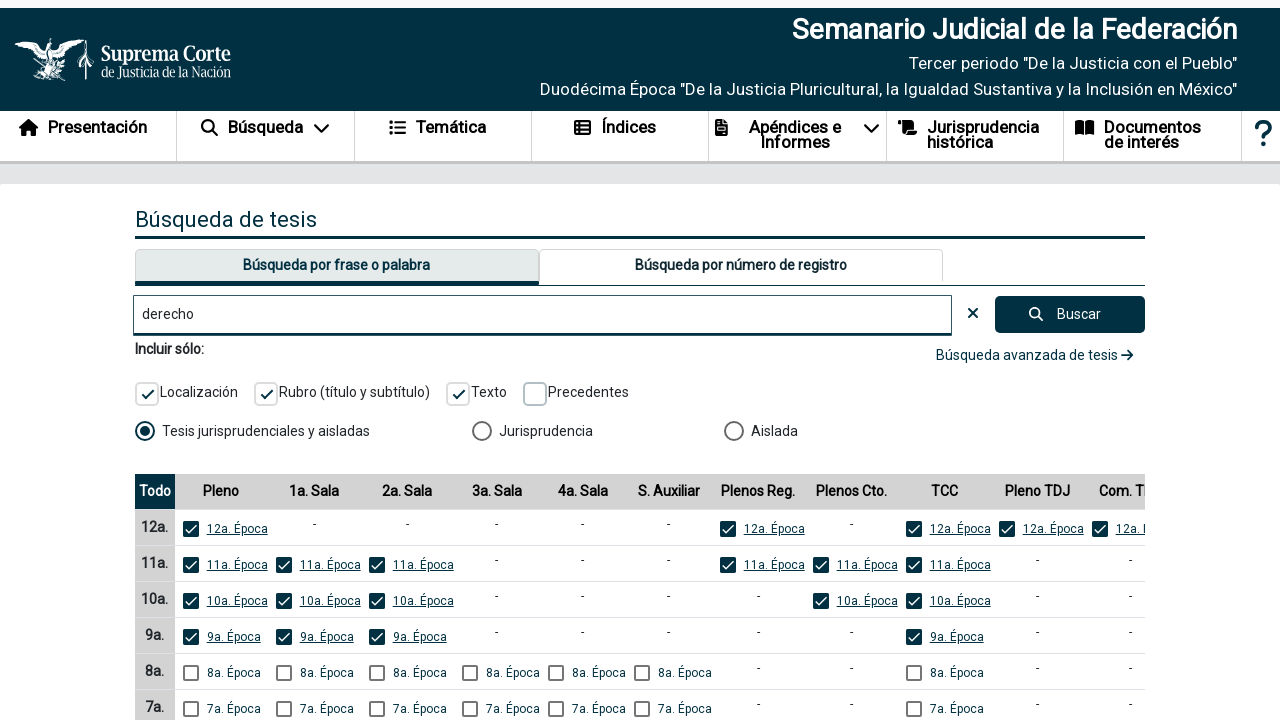